Tests opting out of A/B tests by adding an Optimizely opt-out cookie after page load, then refreshing to verify the opt-out state

Starting URL: http://the-internet.herokuapp.com/abtest

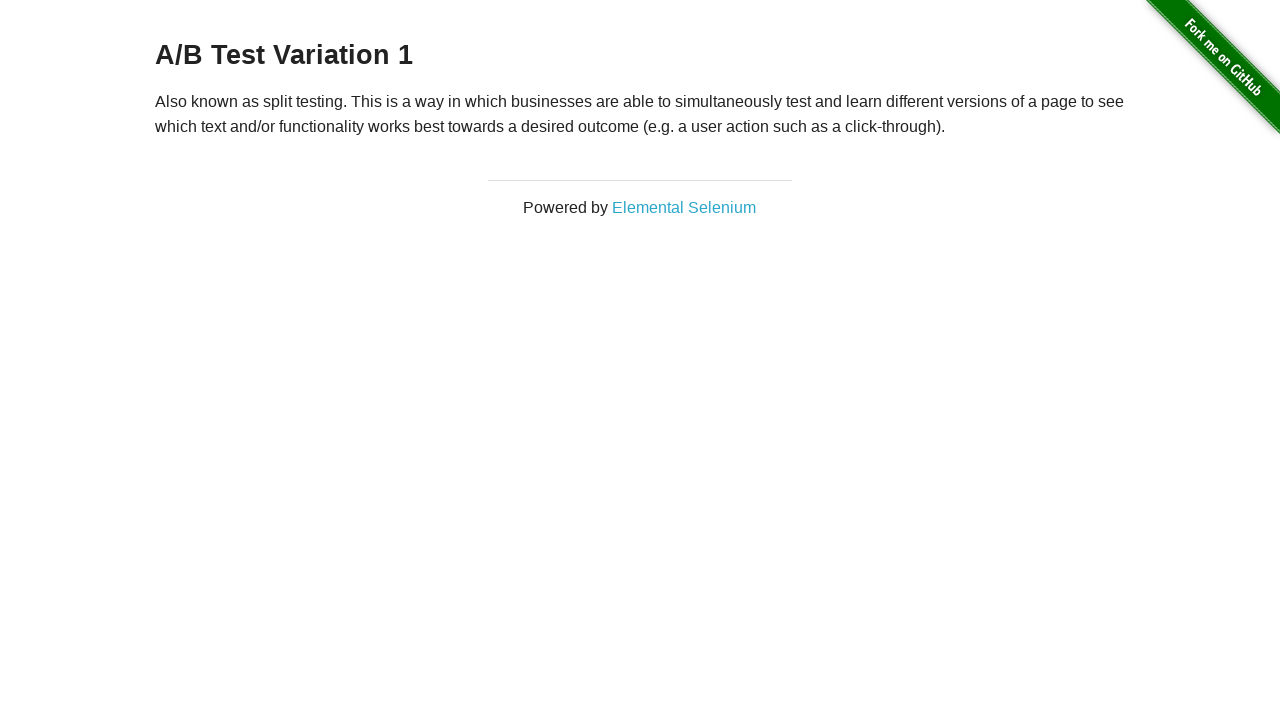

Retrieved heading text from initial page load
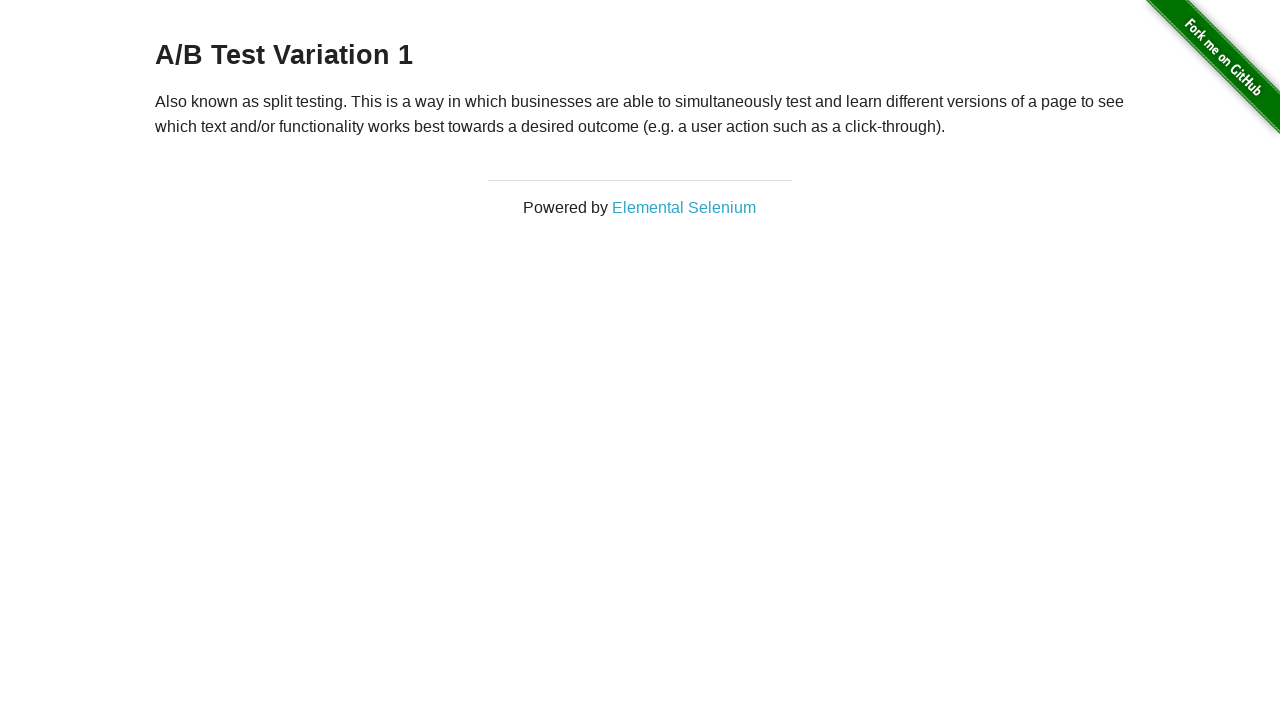

Verified we're in one of the A/B test groups: A/B Test Variation 1
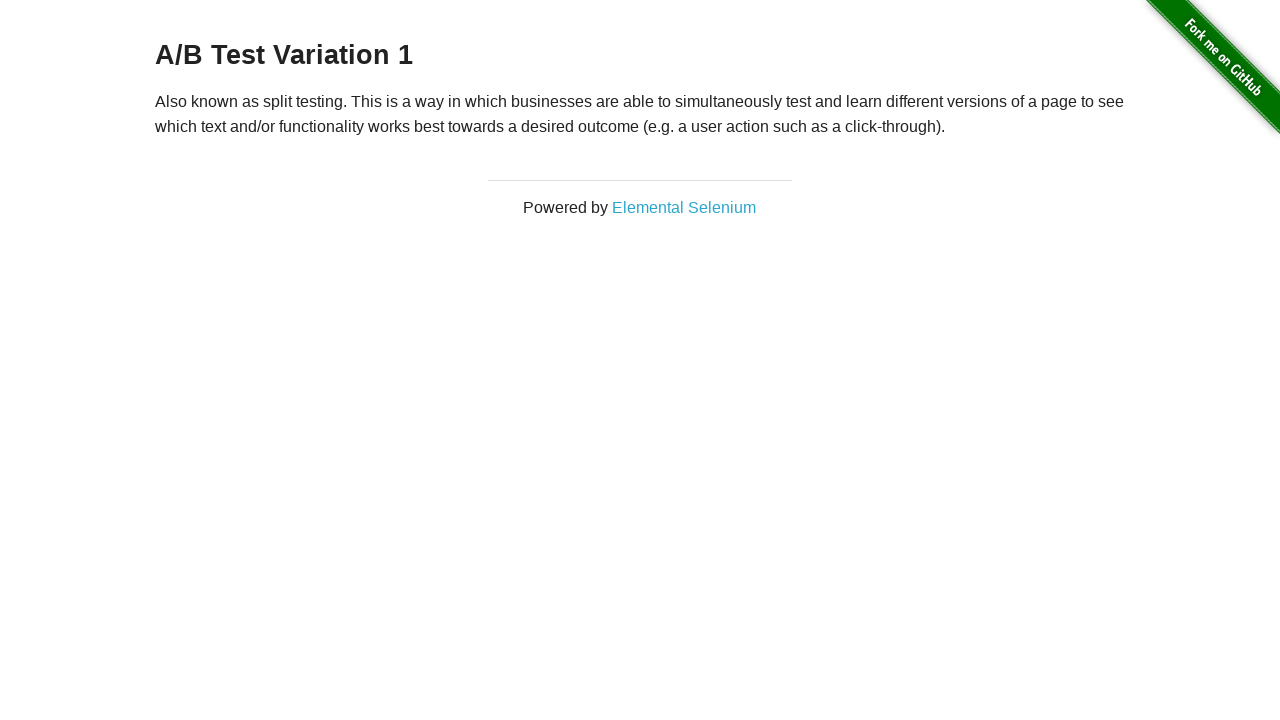

Added Optimizely opt-out cookie to context
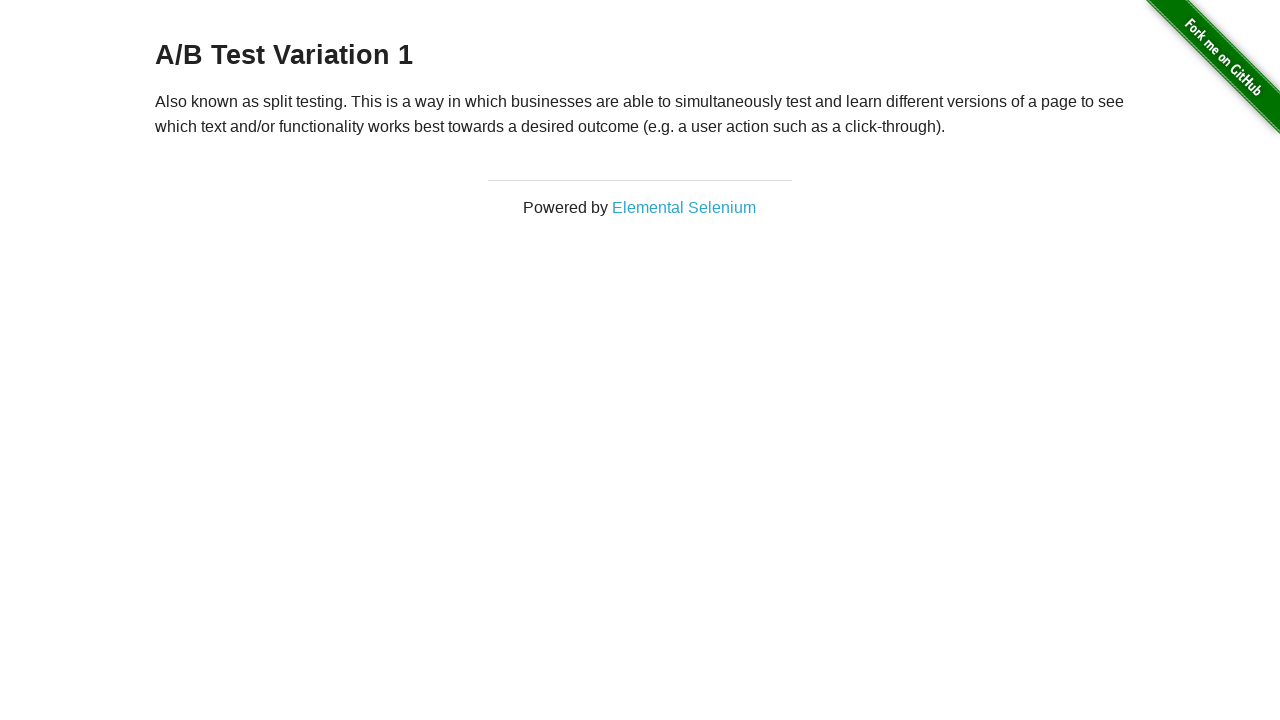

Reloaded page to apply opt-out cookie
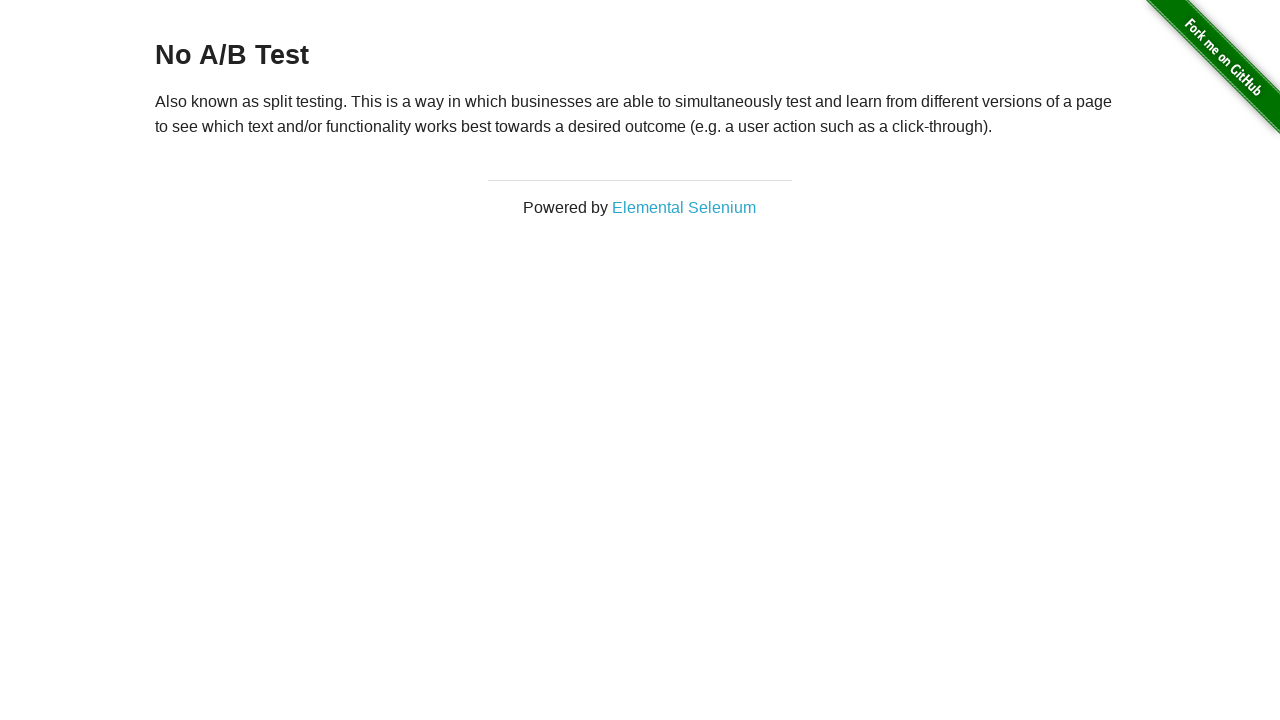

Retrieved heading text after page reload
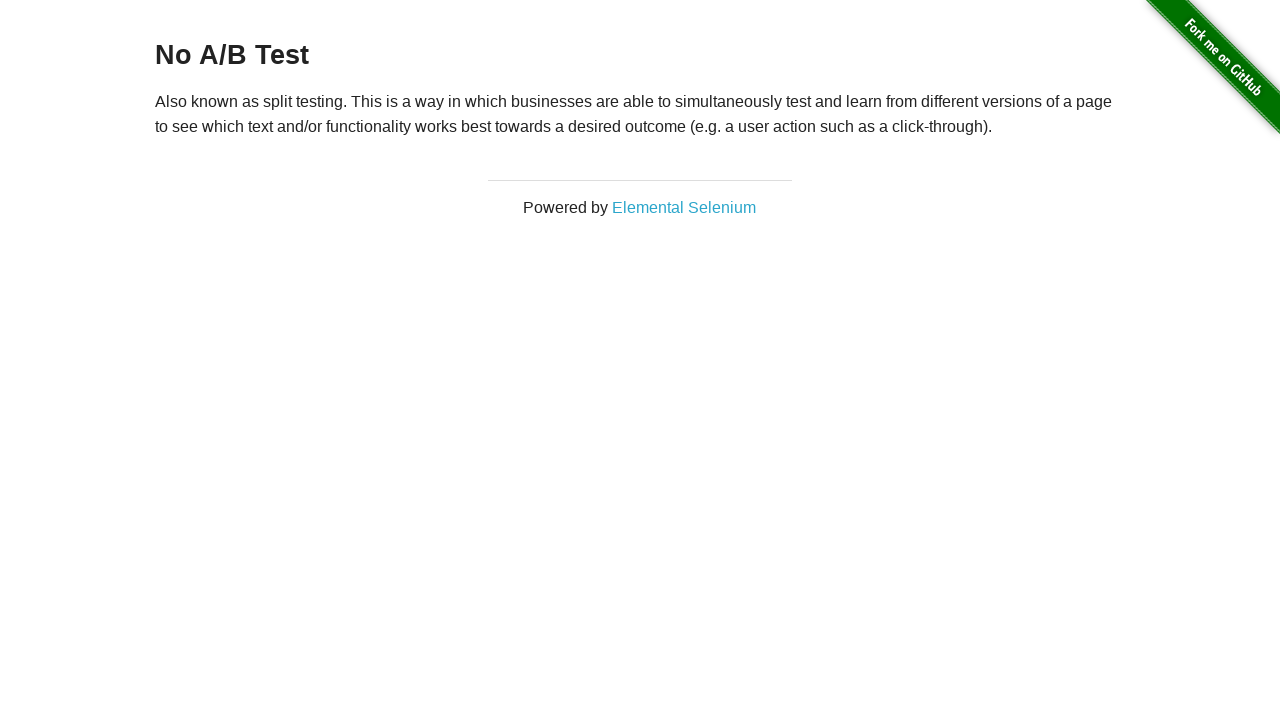

Verified opt-out was successful: heading is 'No A/B Test'
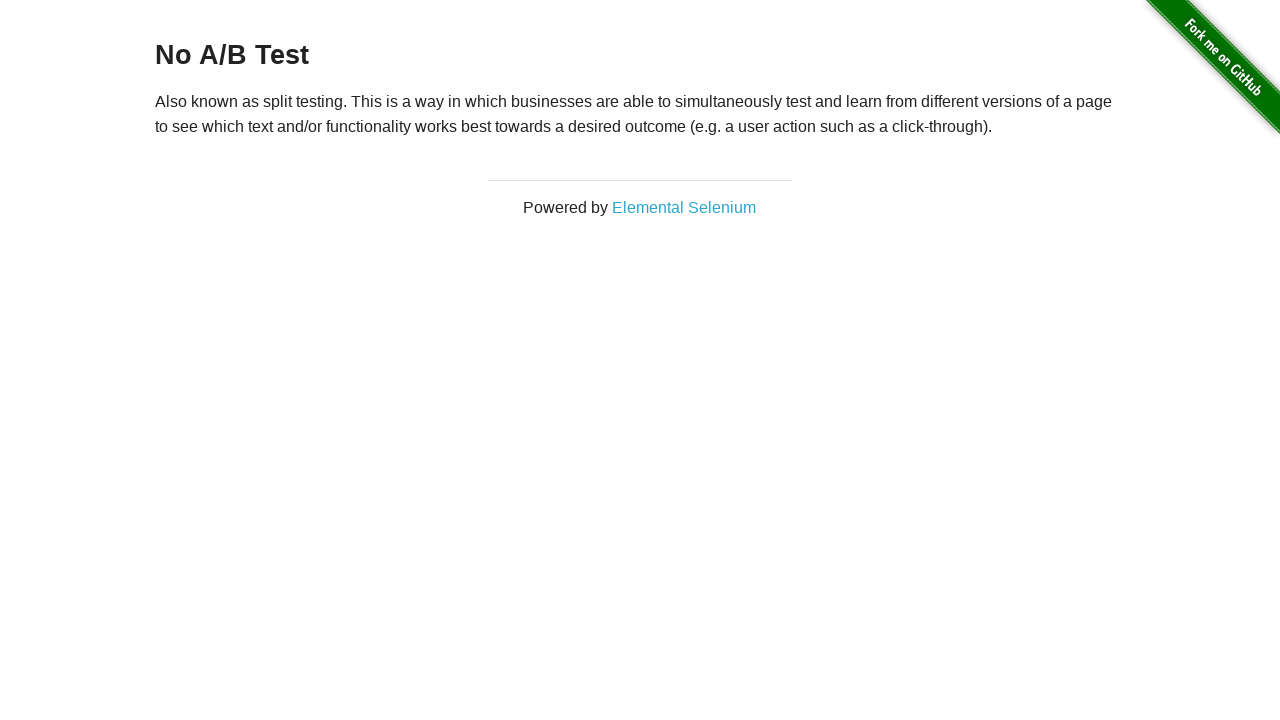

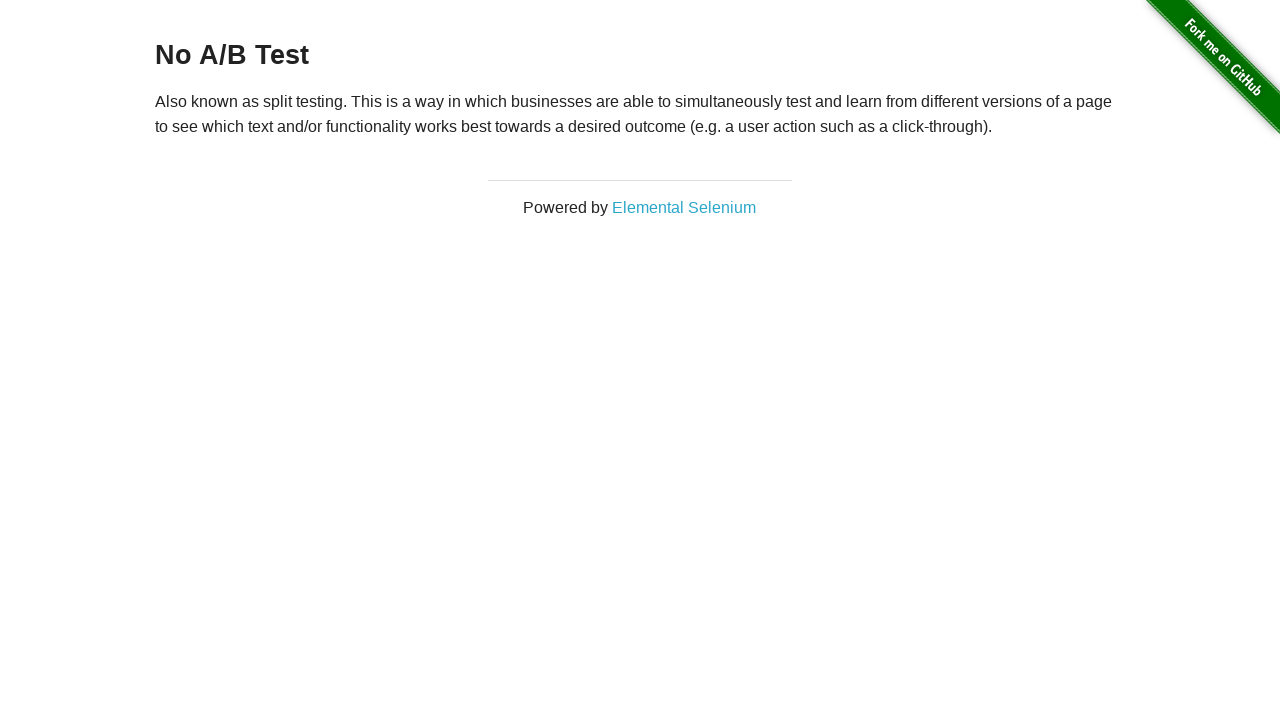